Tests JavaScript Prompt dialog by clicking the JS Prompt button, entering text into the prompt, accepting it, and verifying the result contains the entered text

Starting URL: https://the-internet.herokuapp.com/javascript_alerts

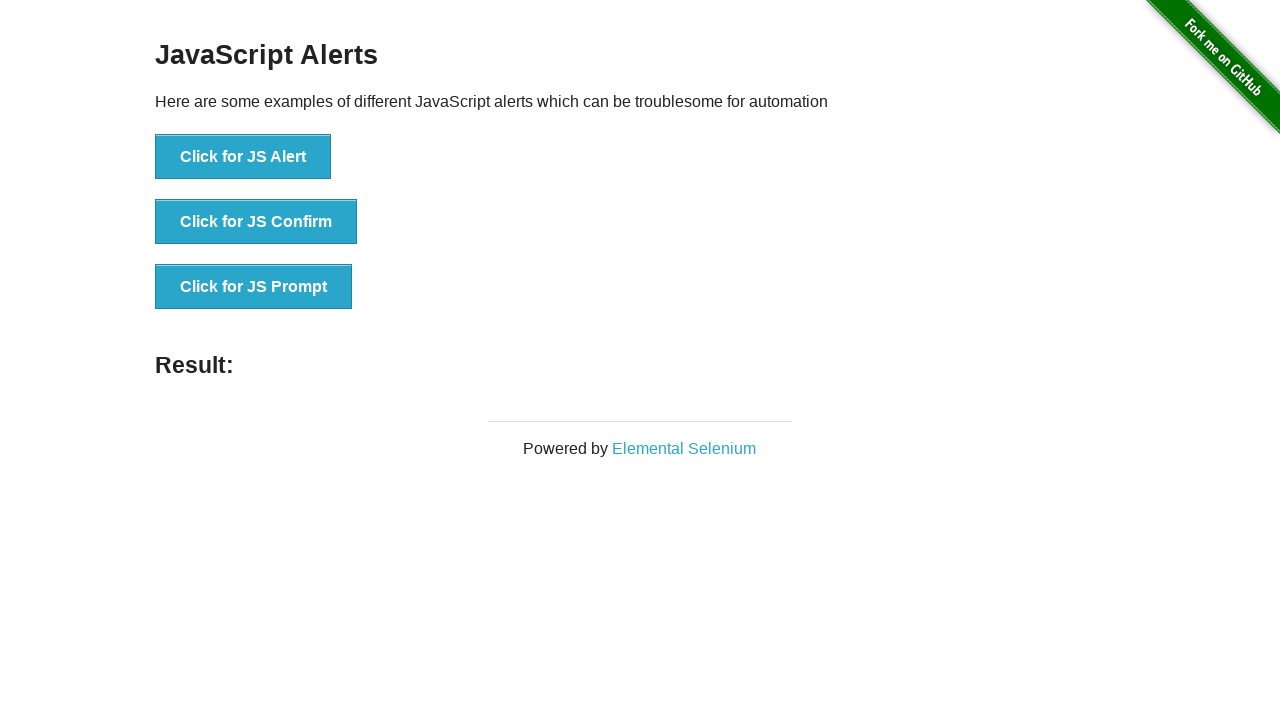

Set up dialog handler to accept prompt with 'Markus'
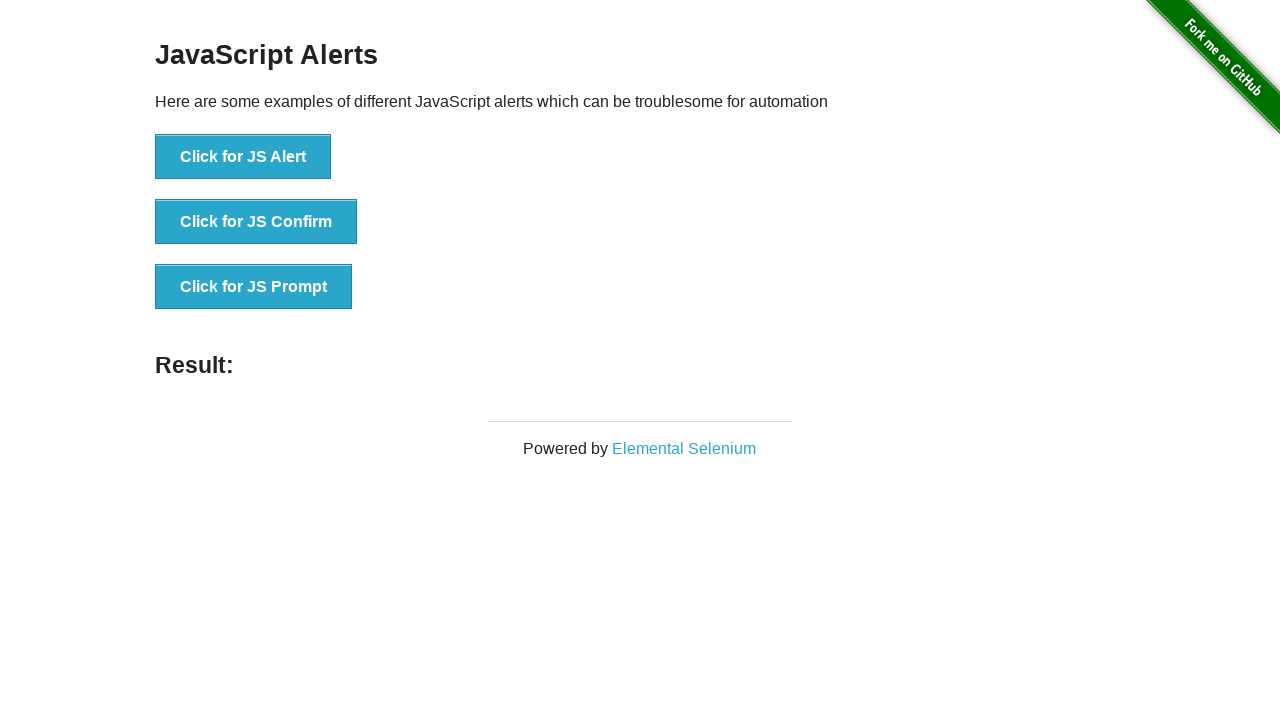

Clicked JS Prompt button at (254, 287) on xpath=//*[text()='Click for JS Prompt']
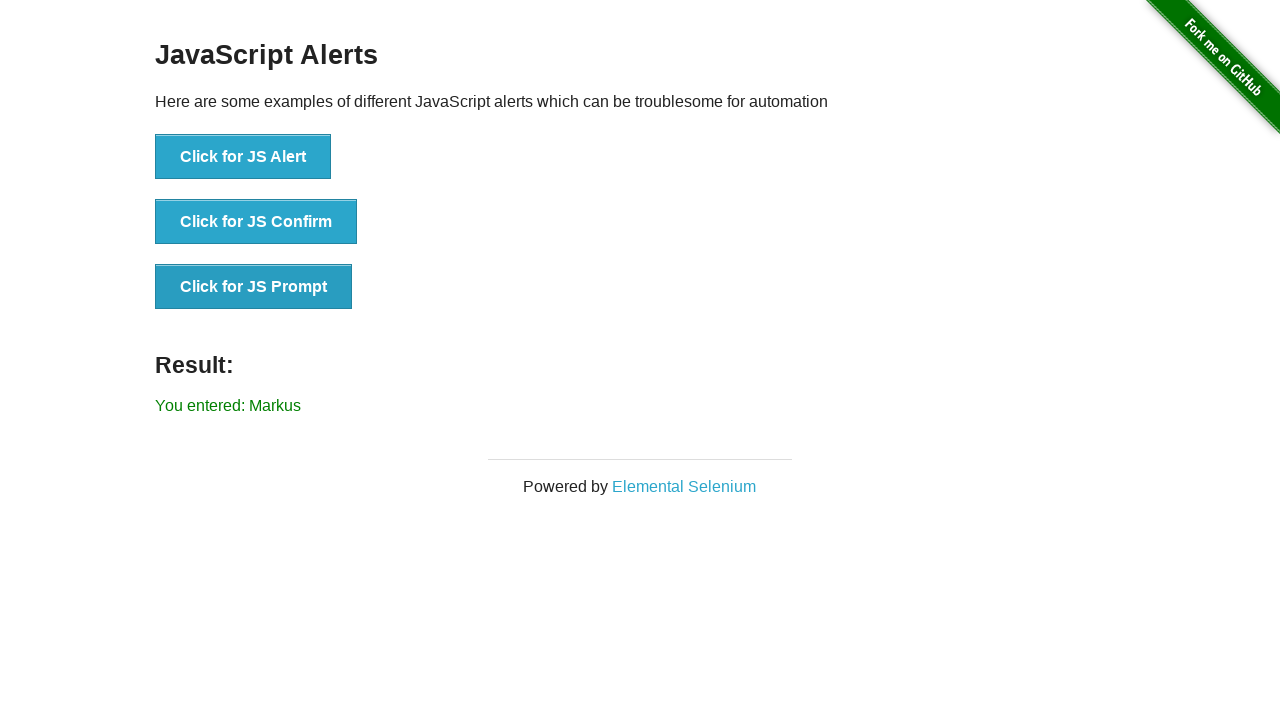

Result element loaded and visible
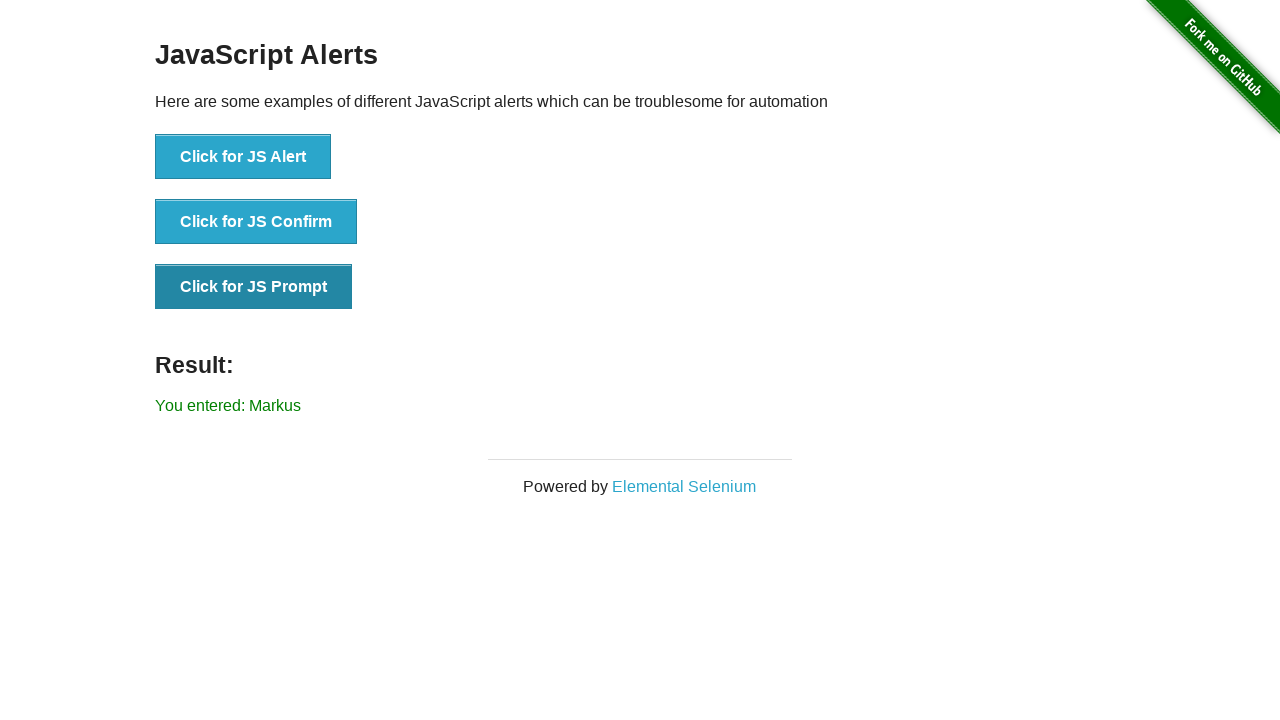

Retrieved result text content
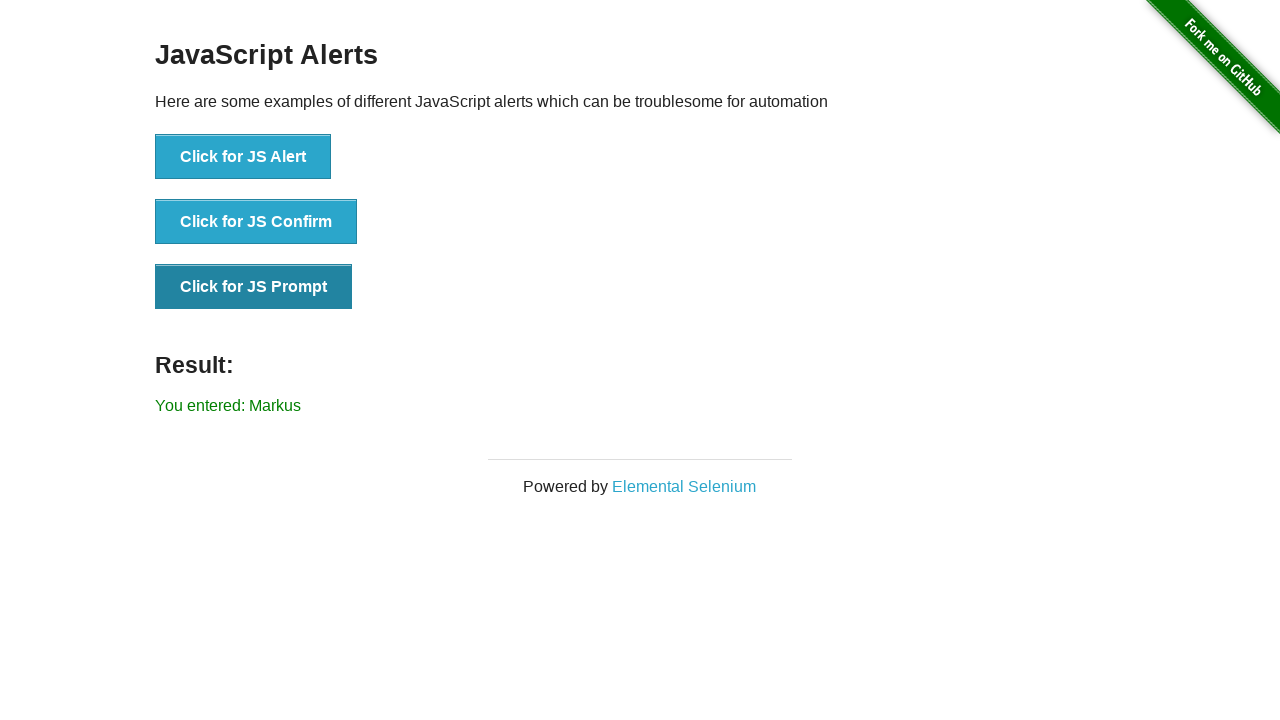

Verified result text contains 'Markus'
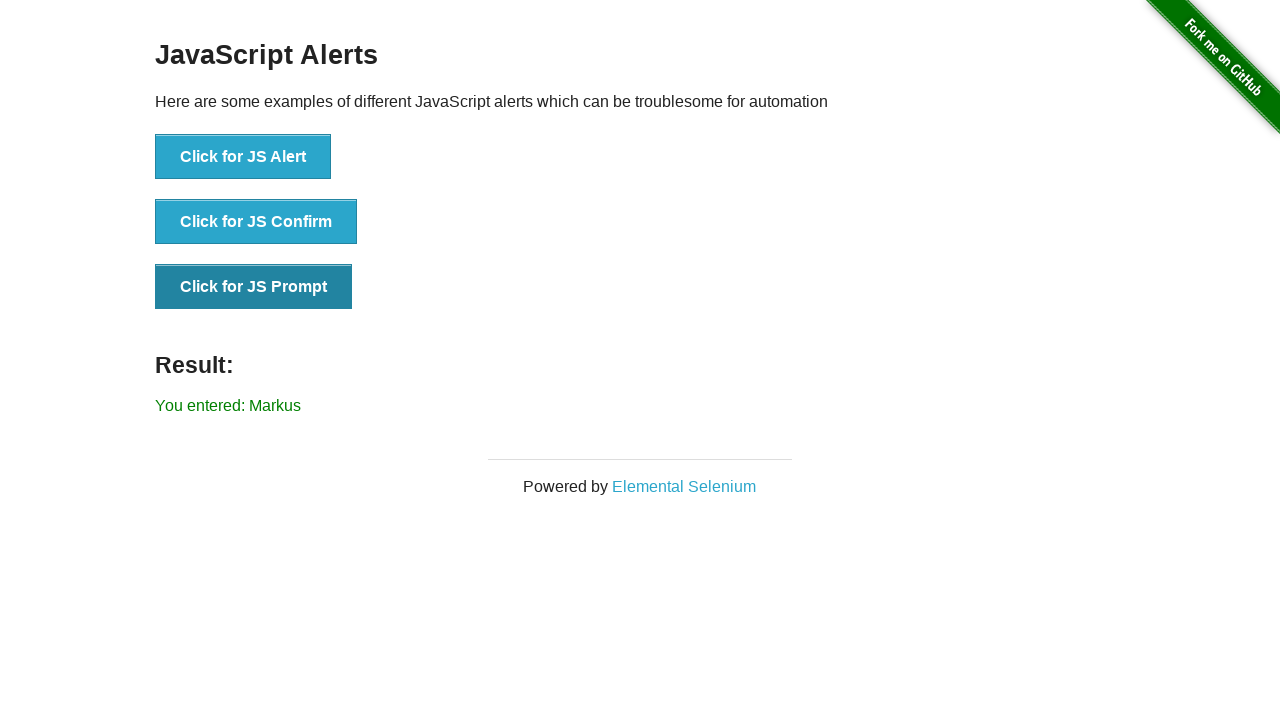

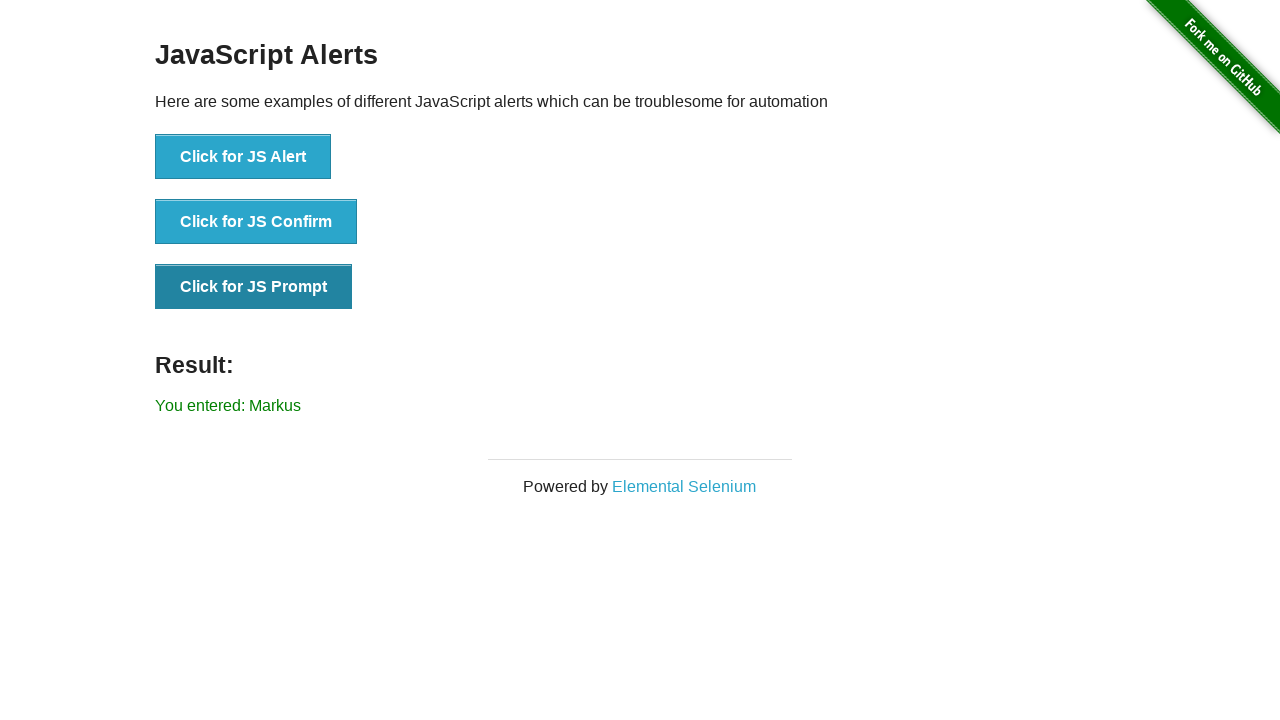